Navigates to Demoblaze e-commerce site, clicks on Samsung Galaxy S6 product to view details, and extracts the price information

Starting URL: https://demoblaze.com/

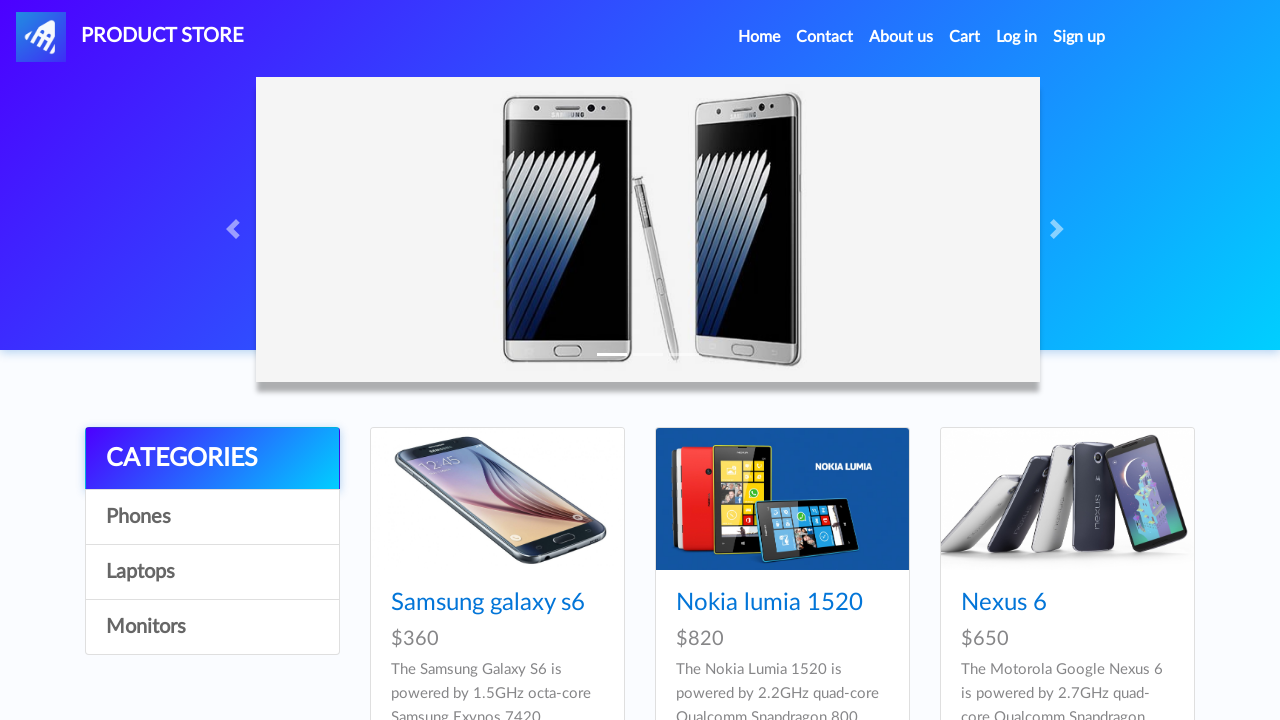

Clicked on Samsung Galaxy S6 product link at (488, 603) on text=Samsung galaxy s6
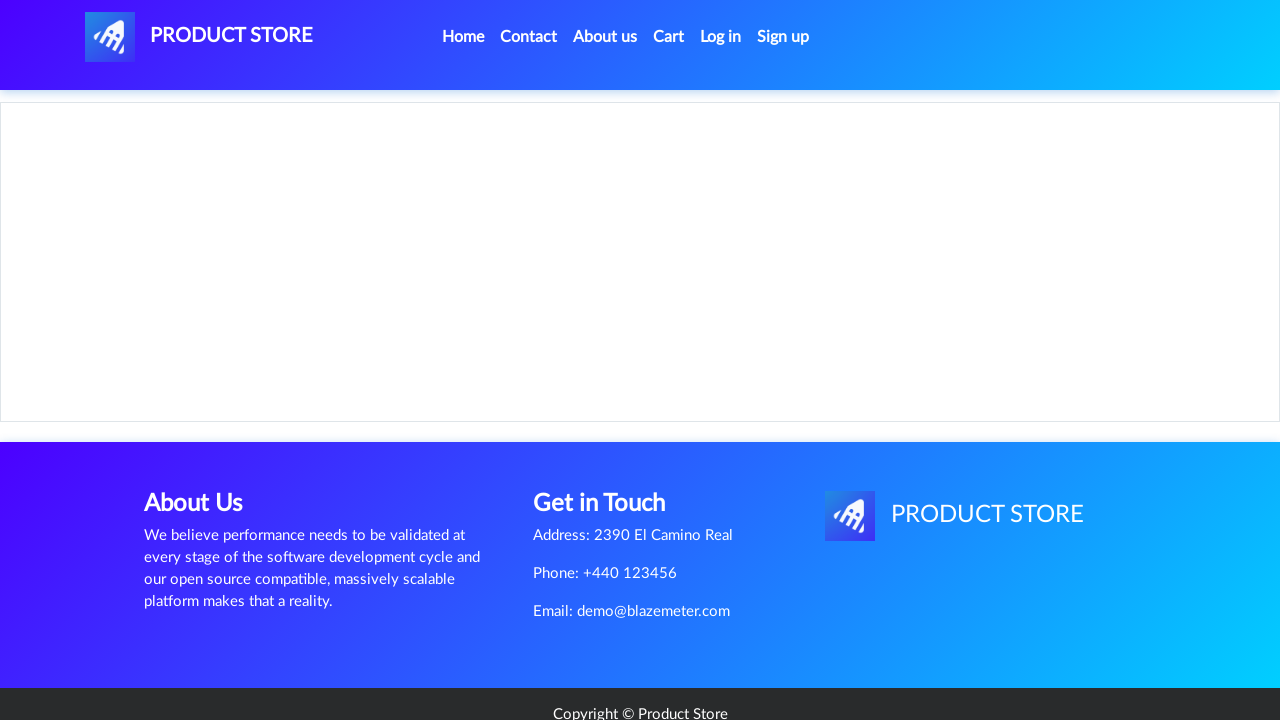

Product page loaded and price container is visible
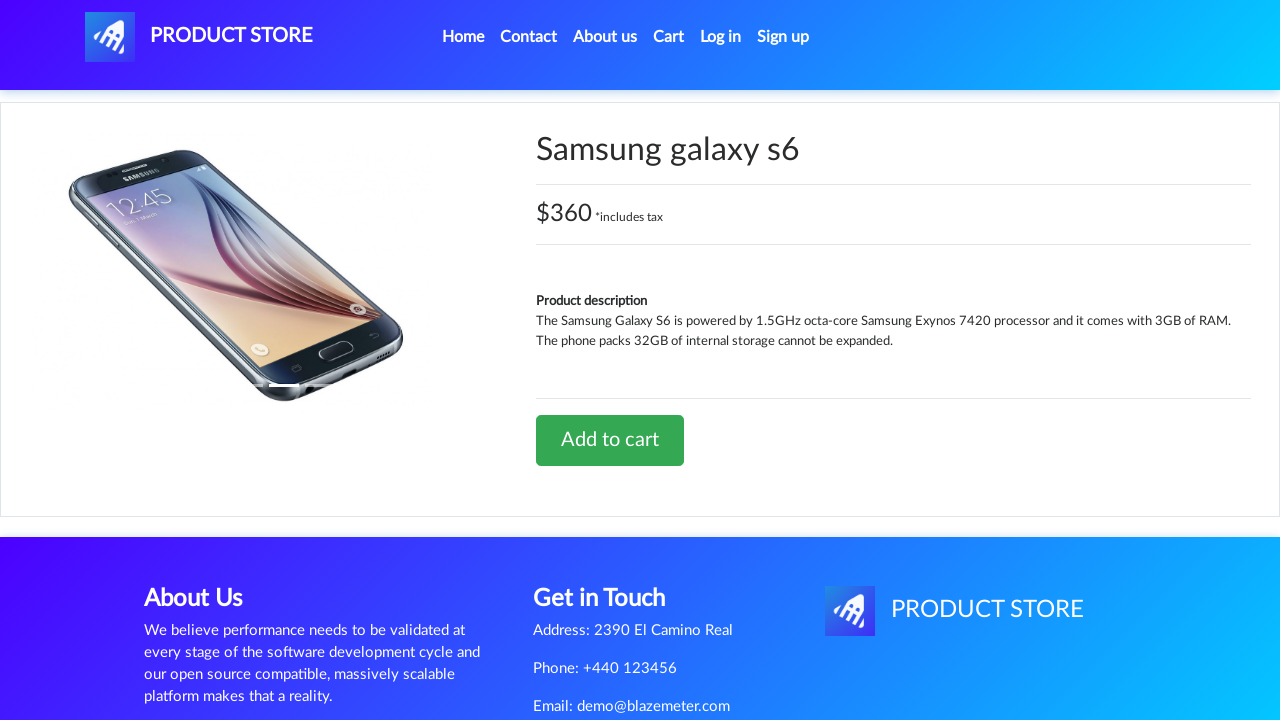

Extracted price information: $360 *includes tax
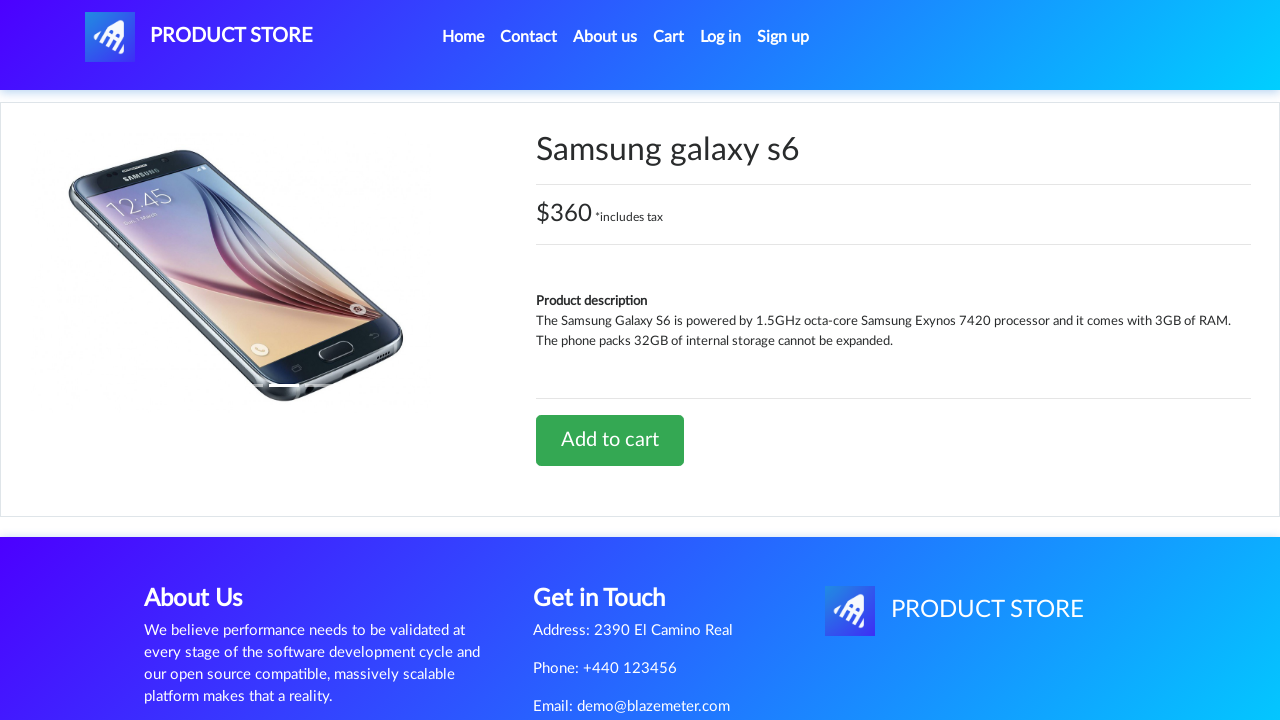

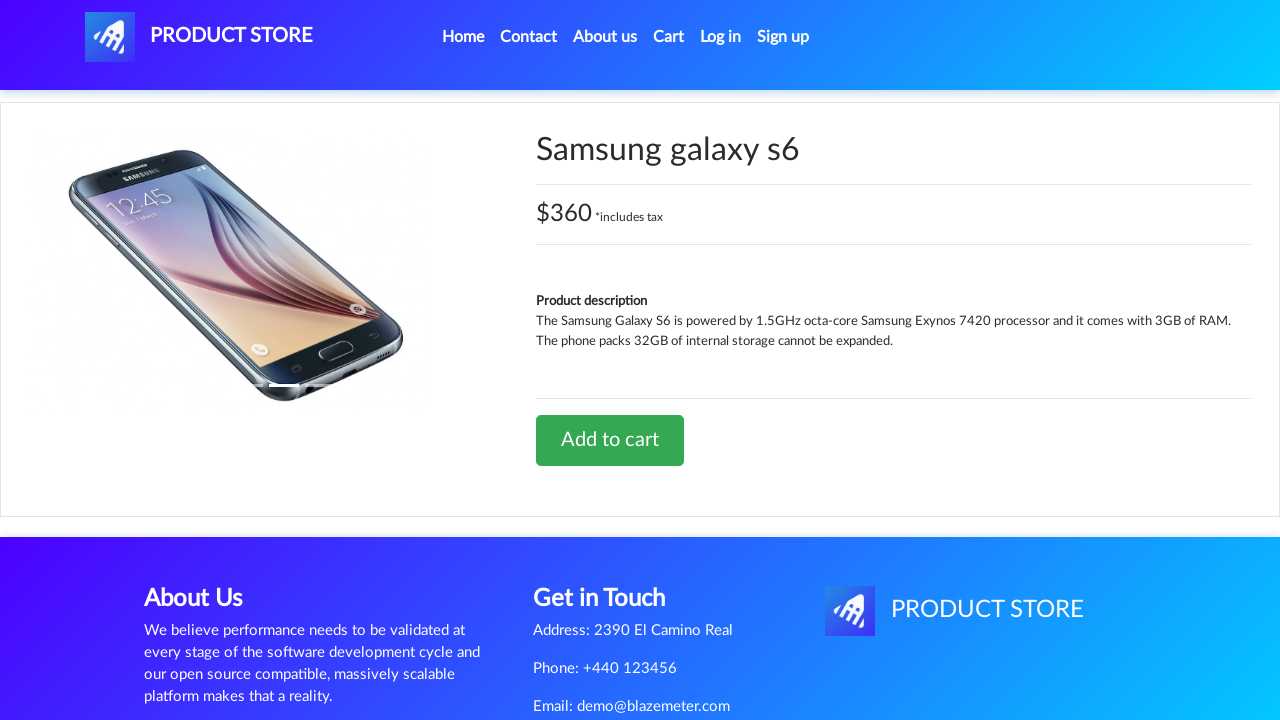